Tests JavaScript prompt dialog by clicking the prompt button, entering text, accepting it, and verifying the result contains the entered text

Starting URL: https://testotomasyonu.com/javascriptAlert

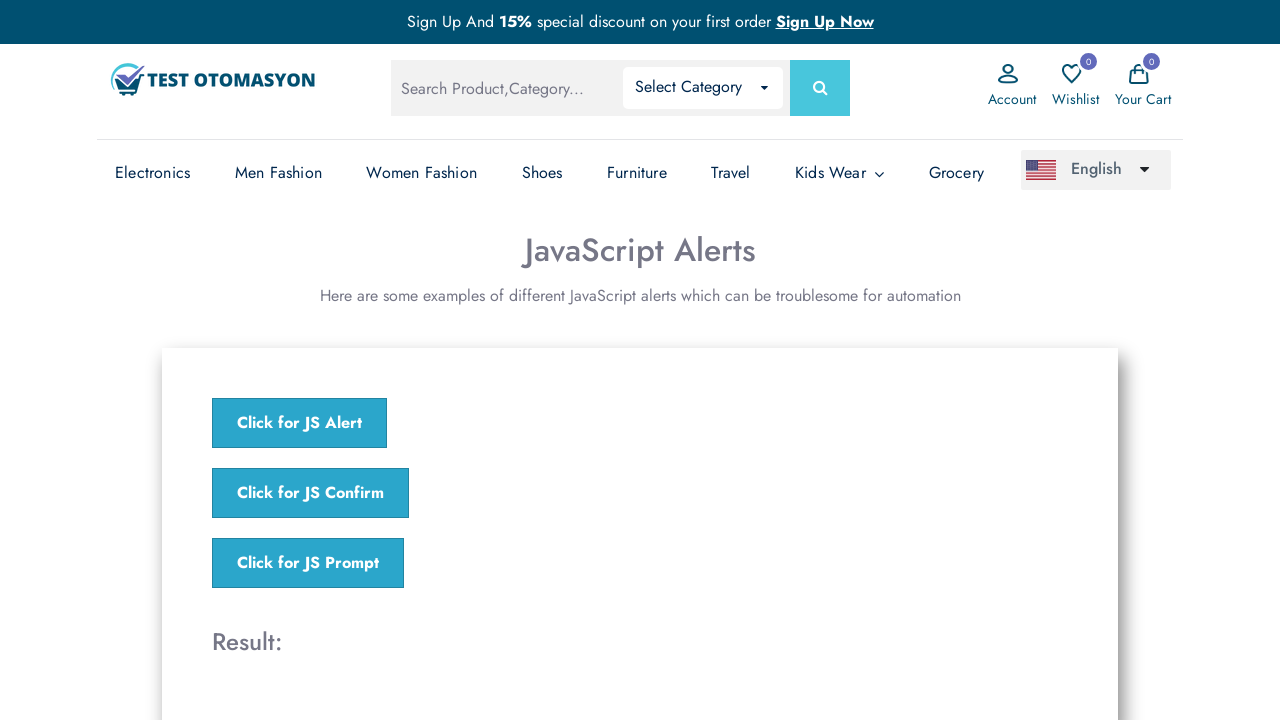

Set up dialog handler to accept prompt with text 'TestUser123'
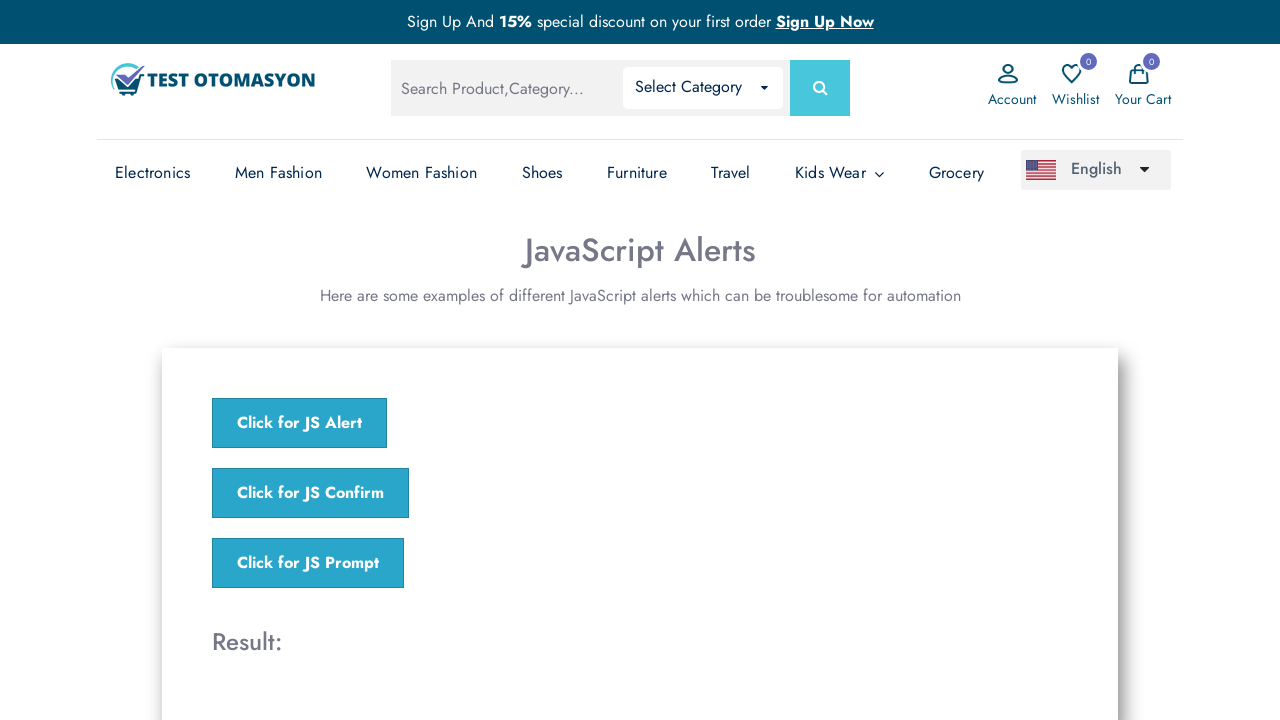

Clicked the 'Click for JS Prompt' button at (308, 563) on text='Click for JS Prompt'
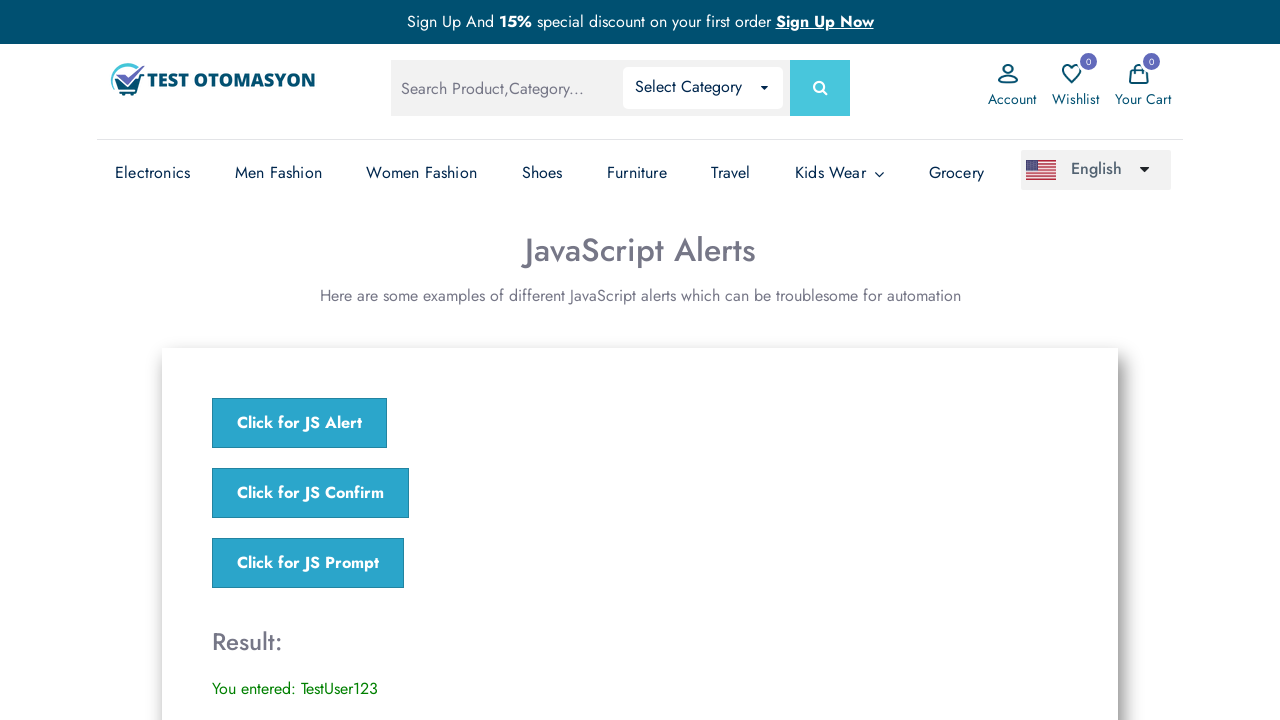

Located the result element
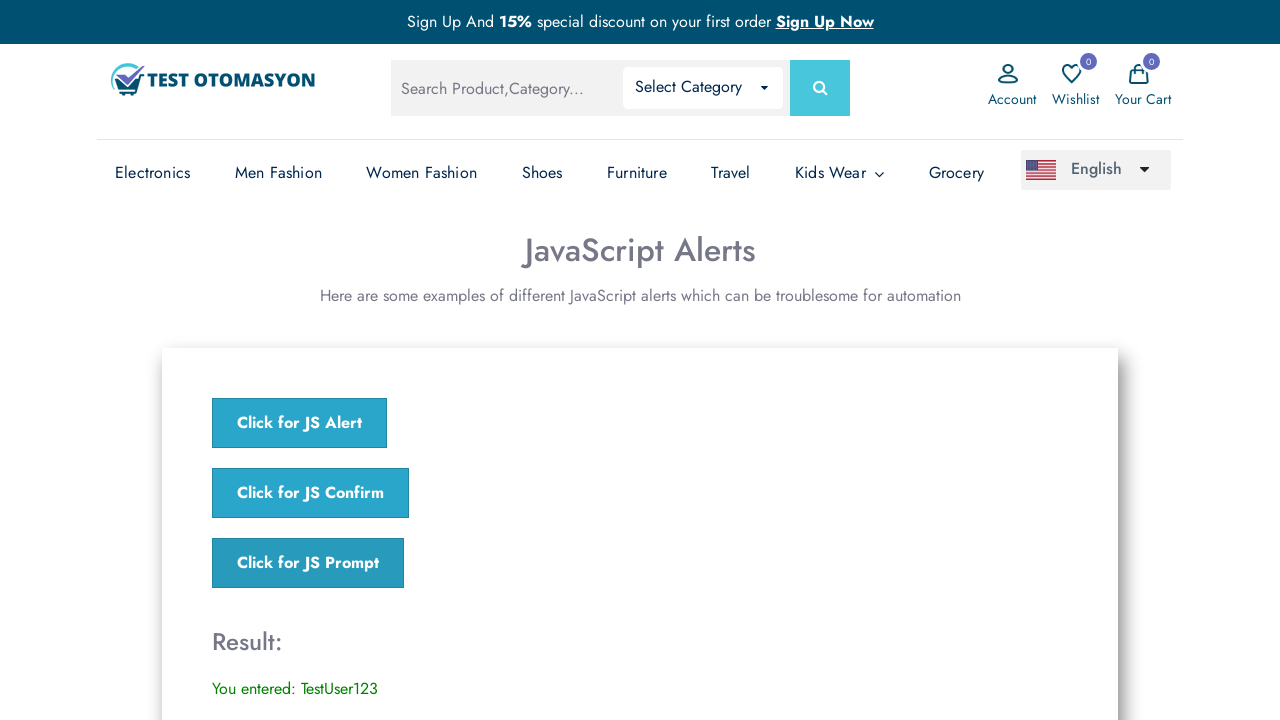

Verified that result element contains 'TestUser123'
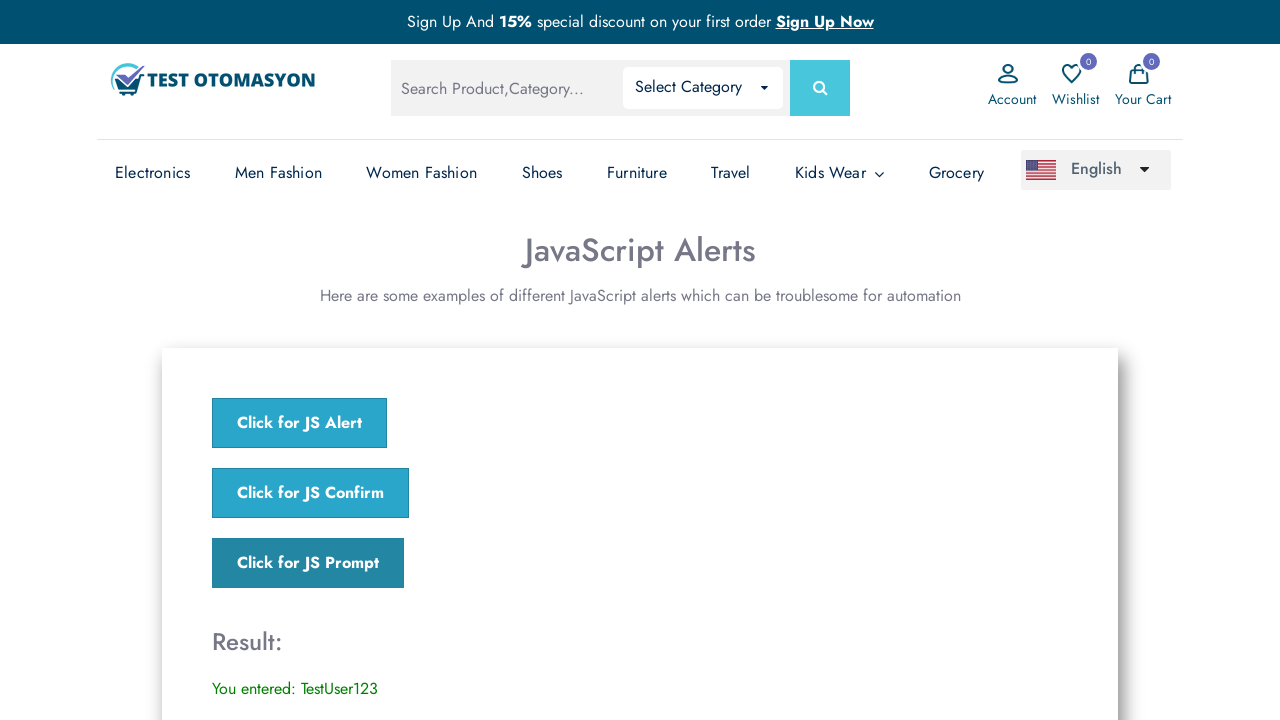

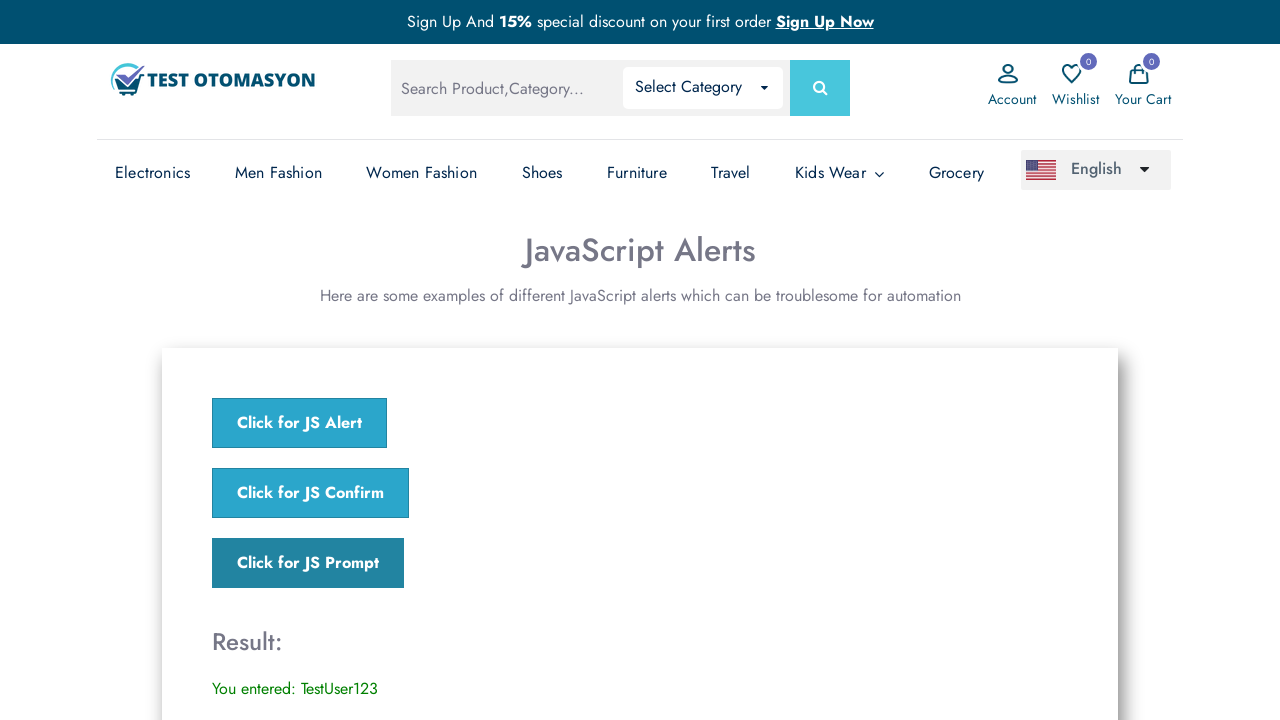